Tests mouse hover functionality by hovering over a button element to reveal a menu, then clicking on the "Appium" link that appears.

Starting URL: http://seleniumpractise.blogspot.com/2016/08/how-to-perform-mouse-hover-in-selenium.html

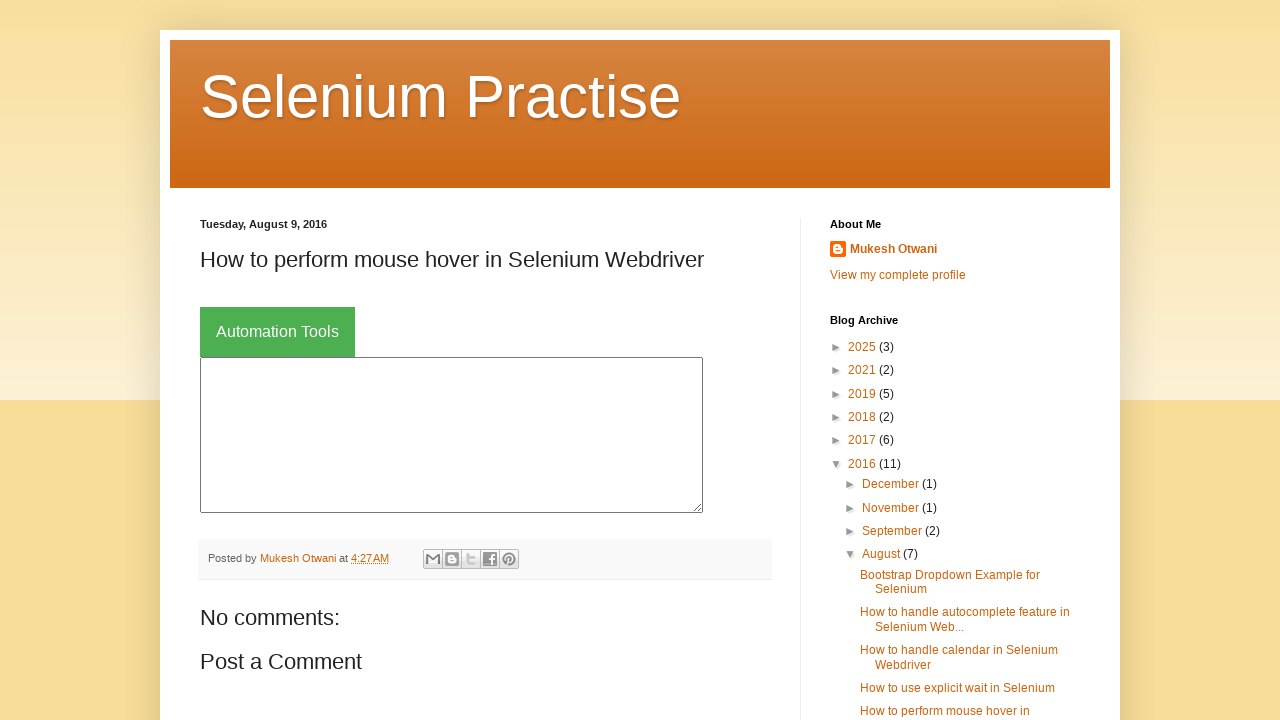

Hovered over button element to reveal menu at (278, 332) on button >> nth=0
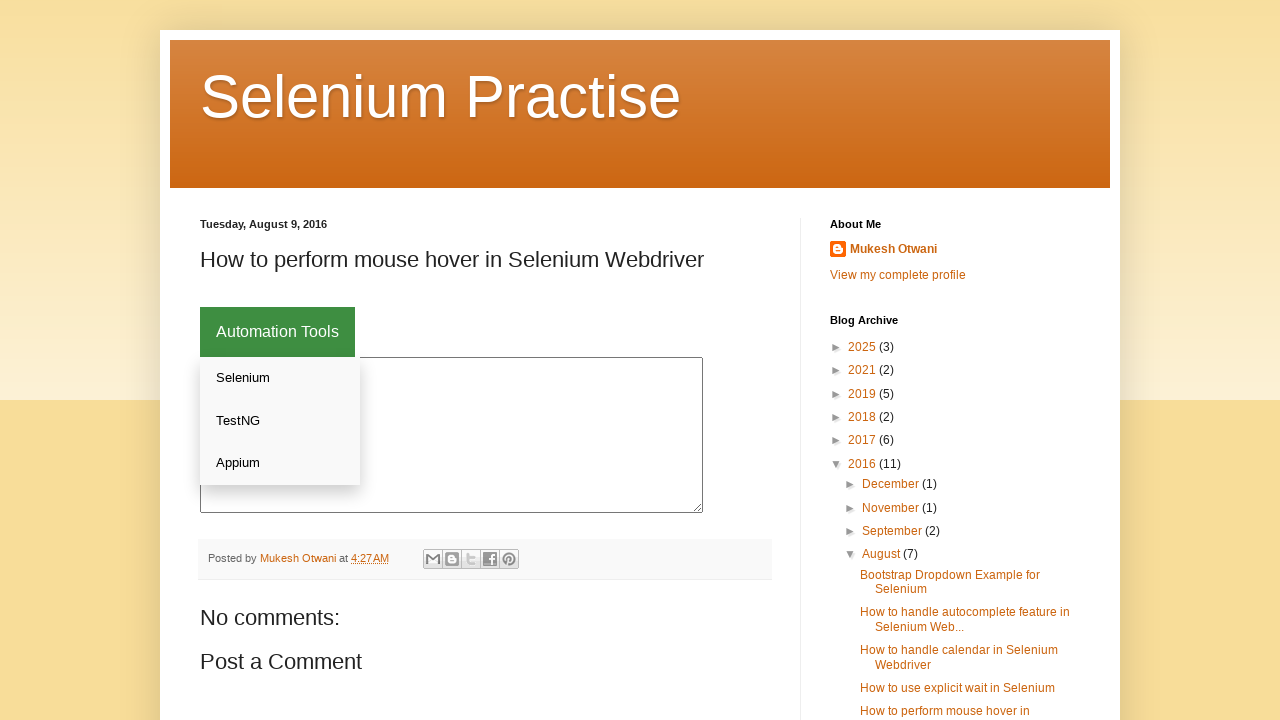

Clicked on Appium link from revealed menu at (280, 463) on text=Appium
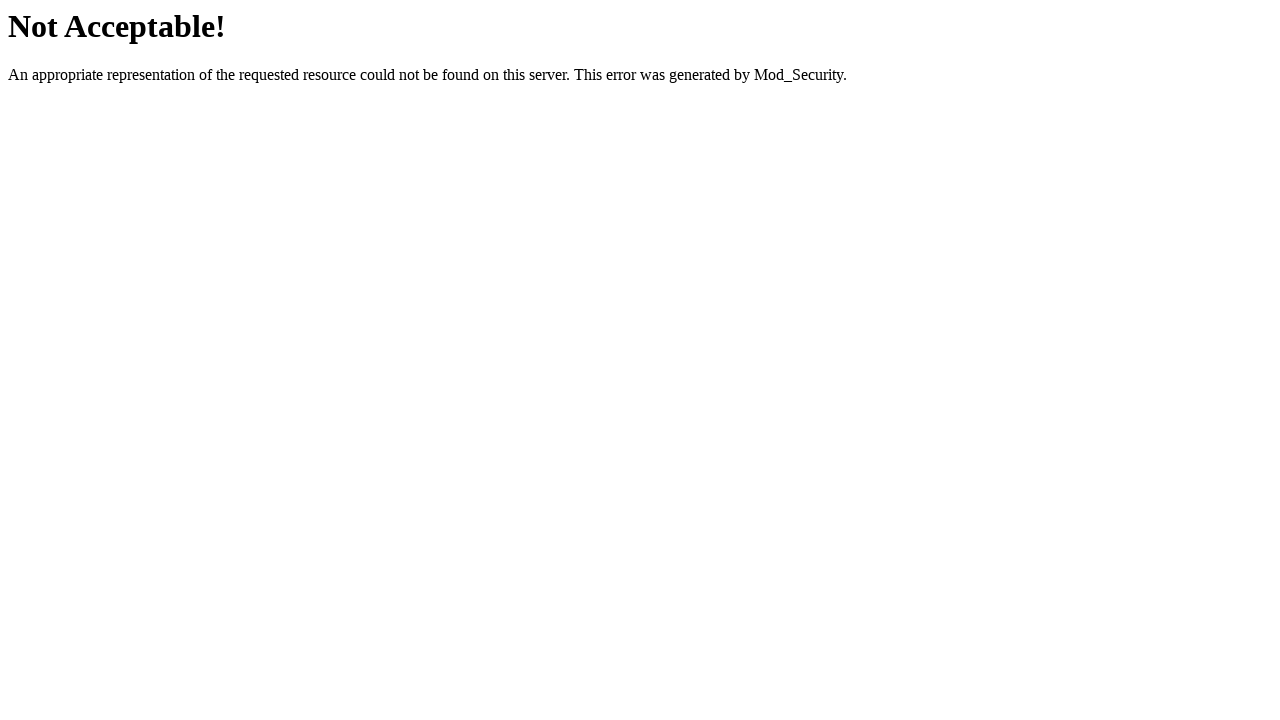

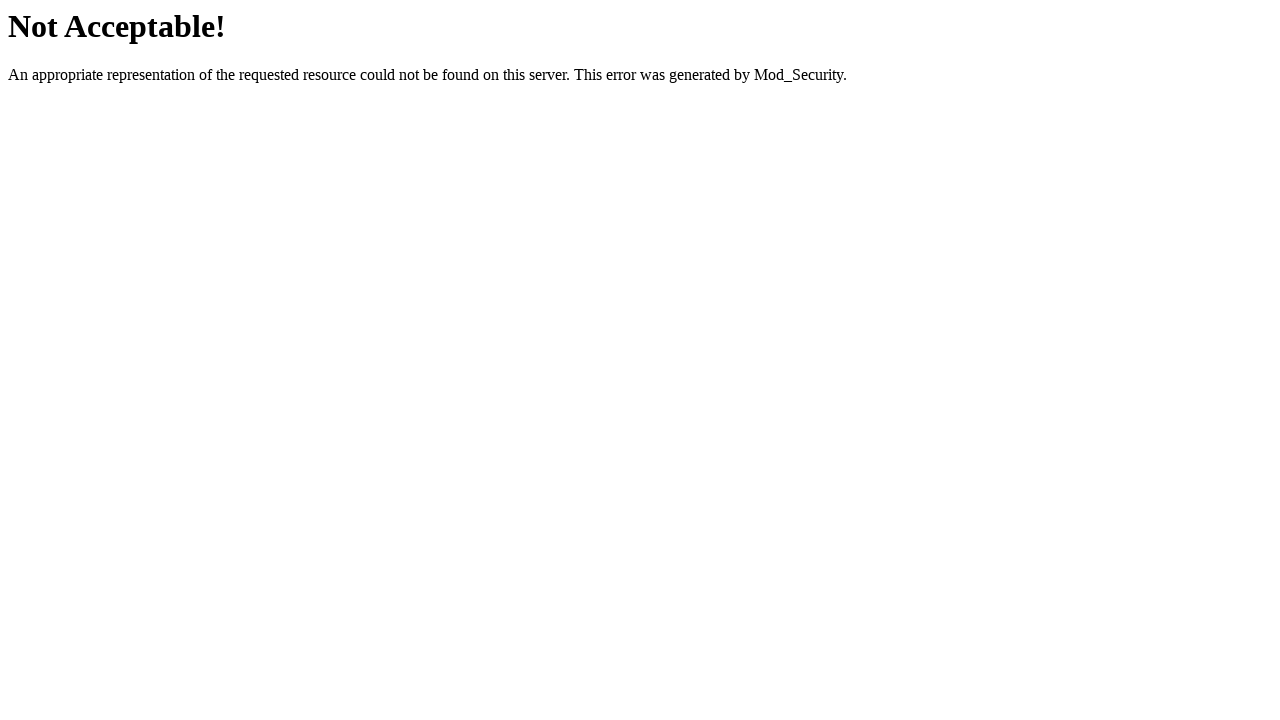